Tests adding multiple todo items by iterating through a list and adding each one, then verifying the count matches

Starting URL: https://demo.playwright.dev/todomvc

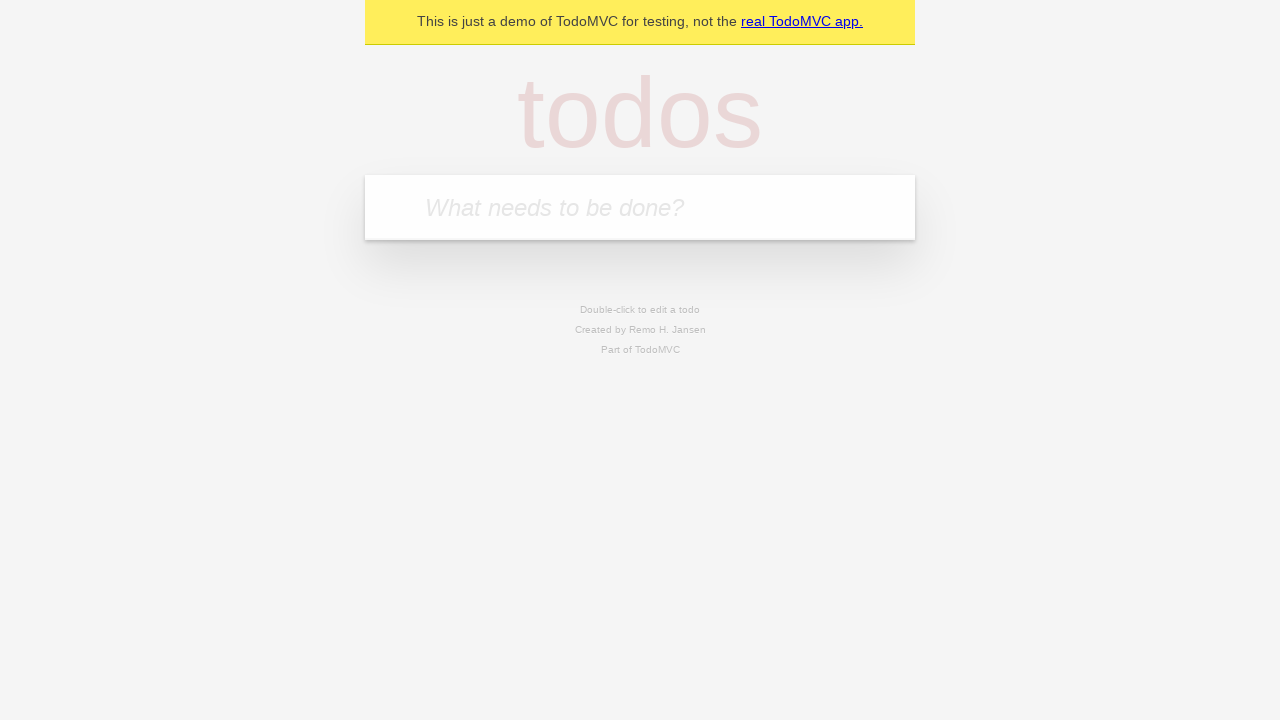

Filled new todo field with 'buy some cheese' on .new-todo
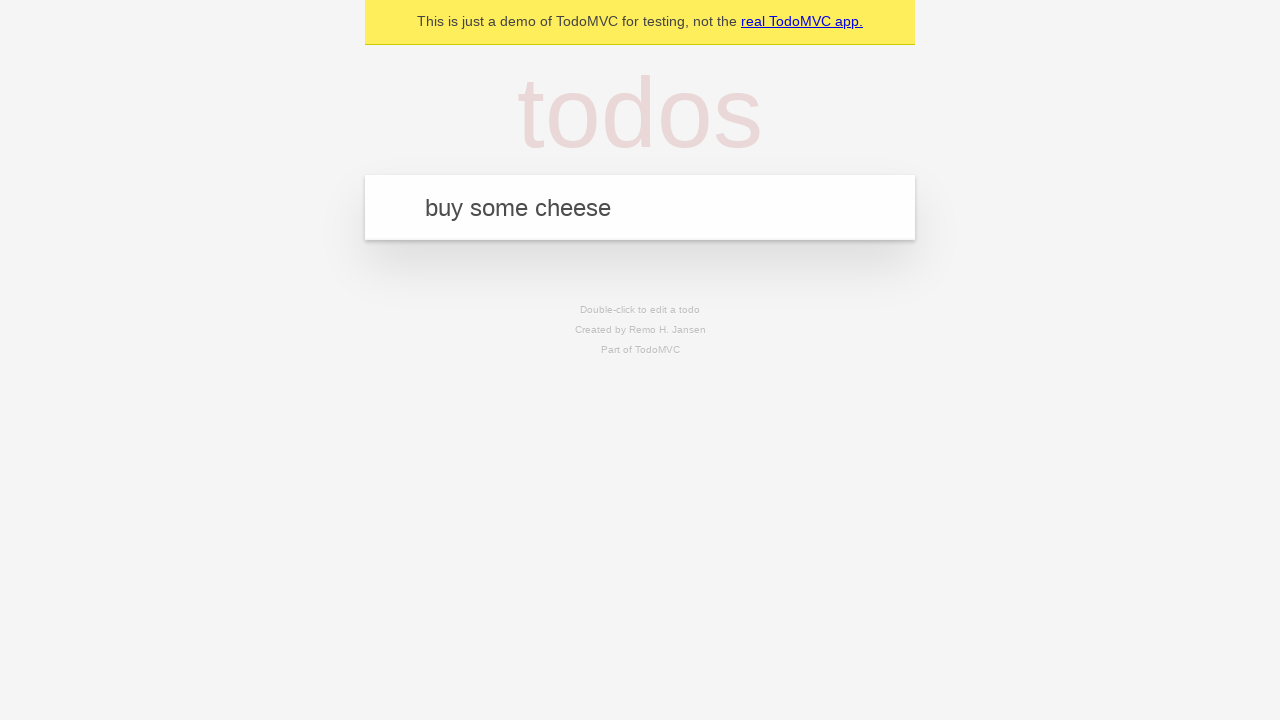

Pressed Enter to add todo 'buy some cheese' on .new-todo
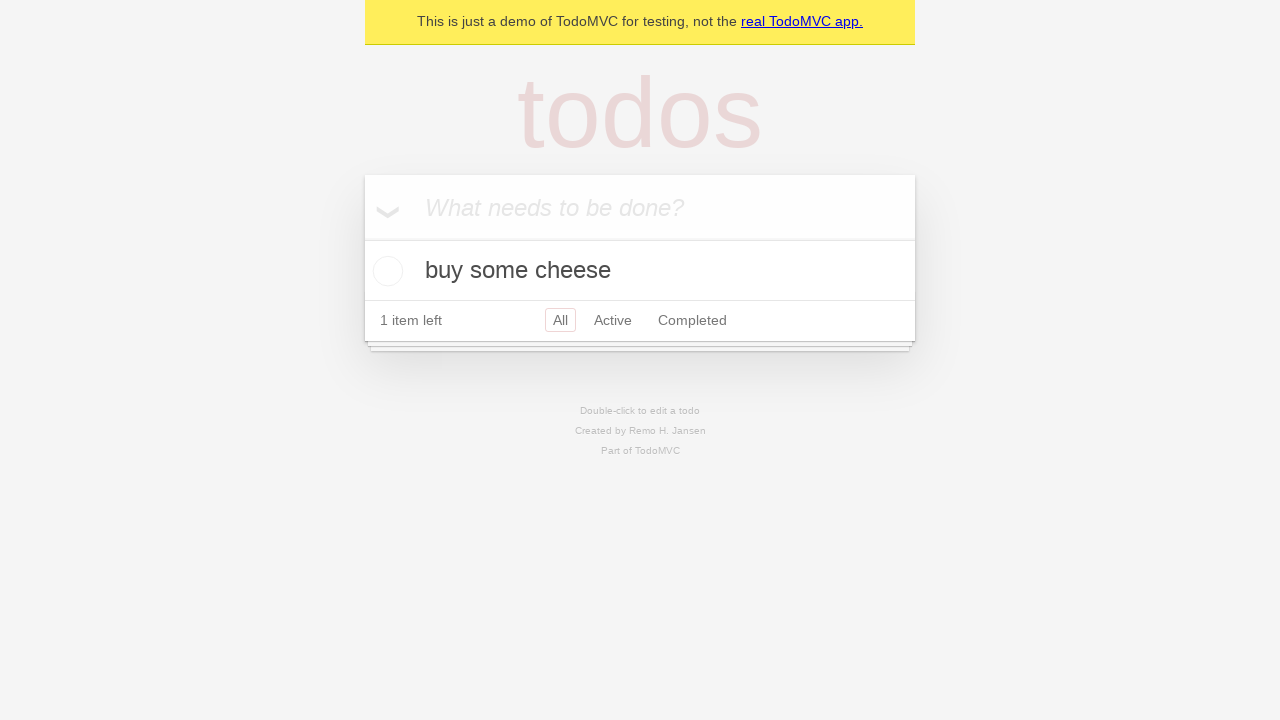

Filled new todo field with 'feed the cat' on .new-todo
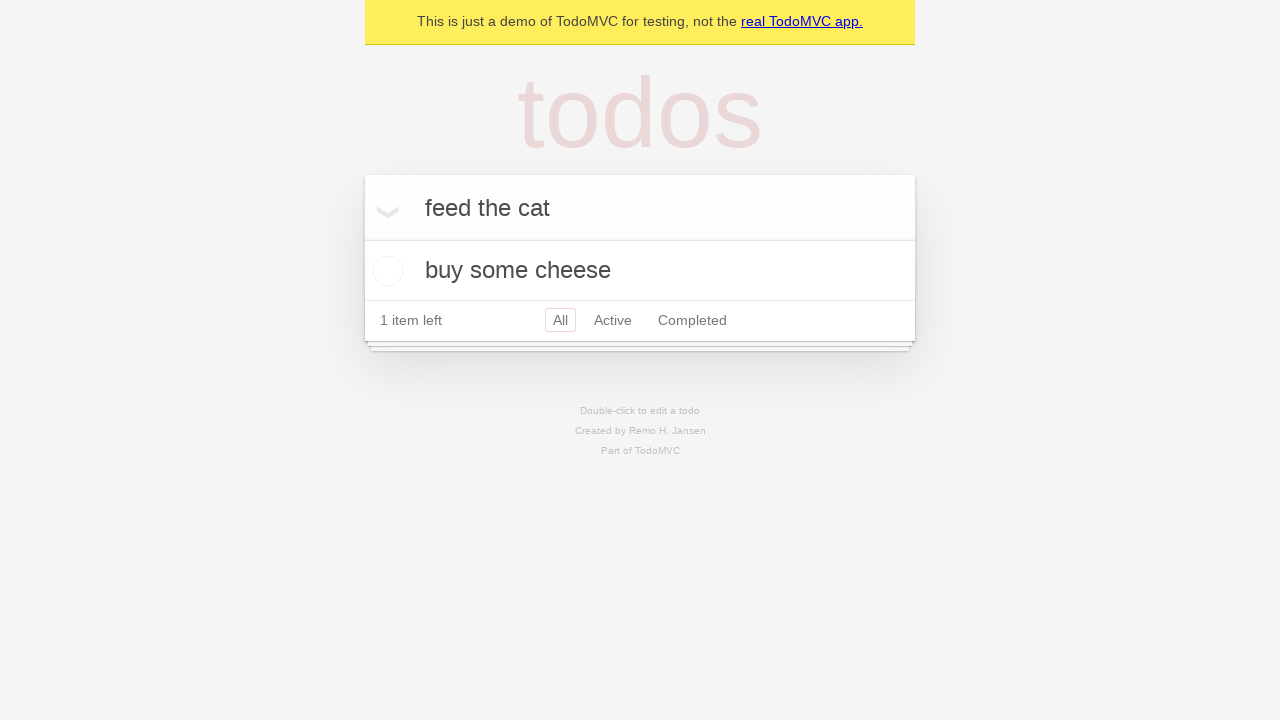

Pressed Enter to add todo 'feed the cat' on .new-todo
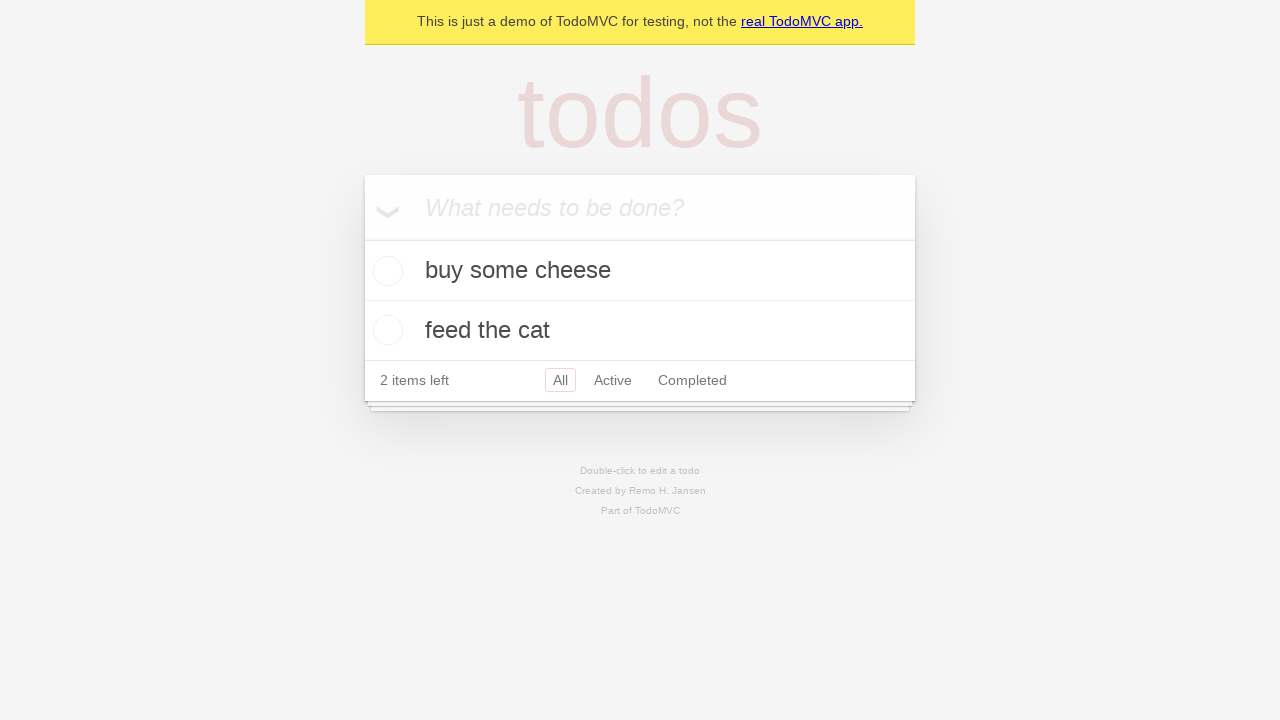

Filled new todo field with 'book a doctors appointment' on .new-todo
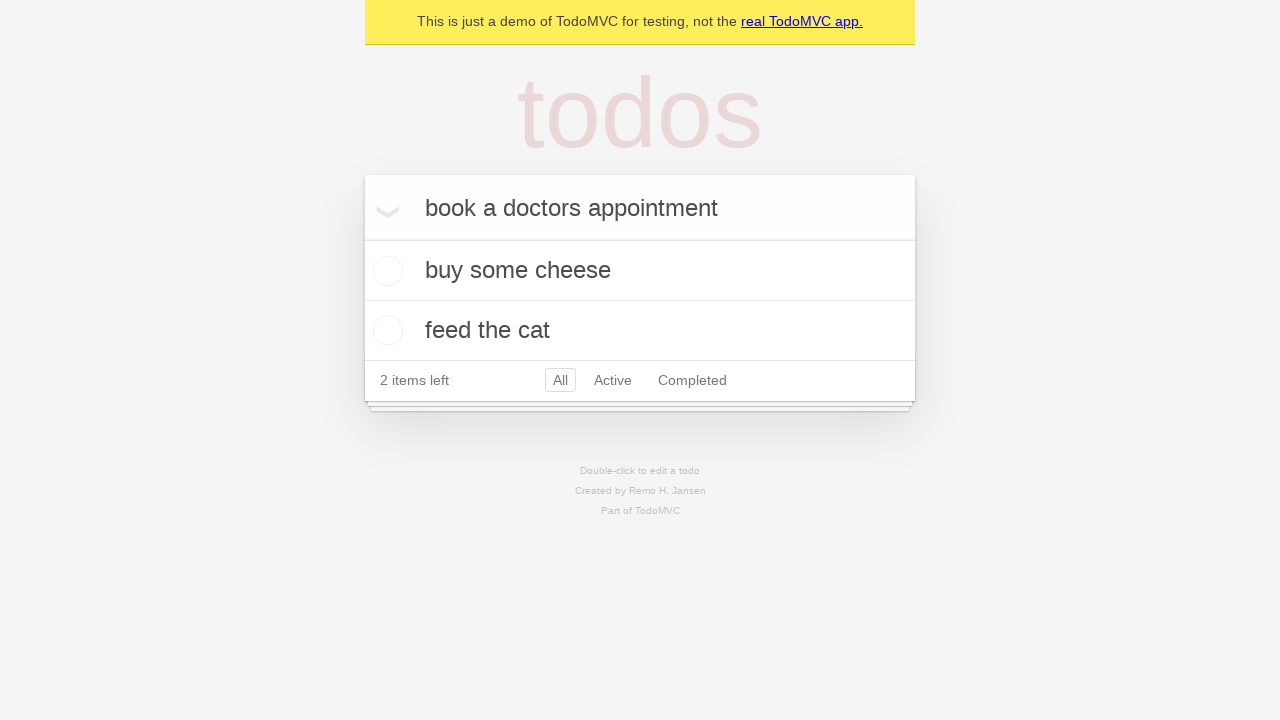

Pressed Enter to add todo 'book a doctors appointment' on .new-todo
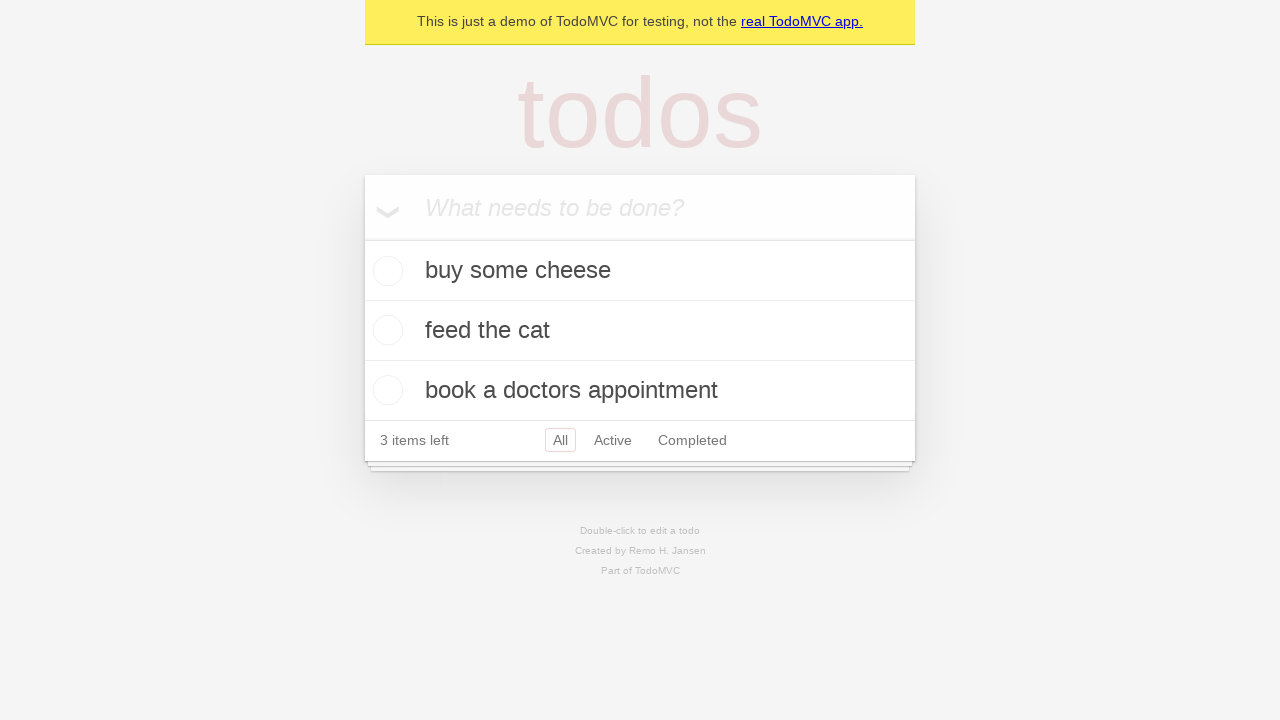

Verified all 3 todo items were added to the list
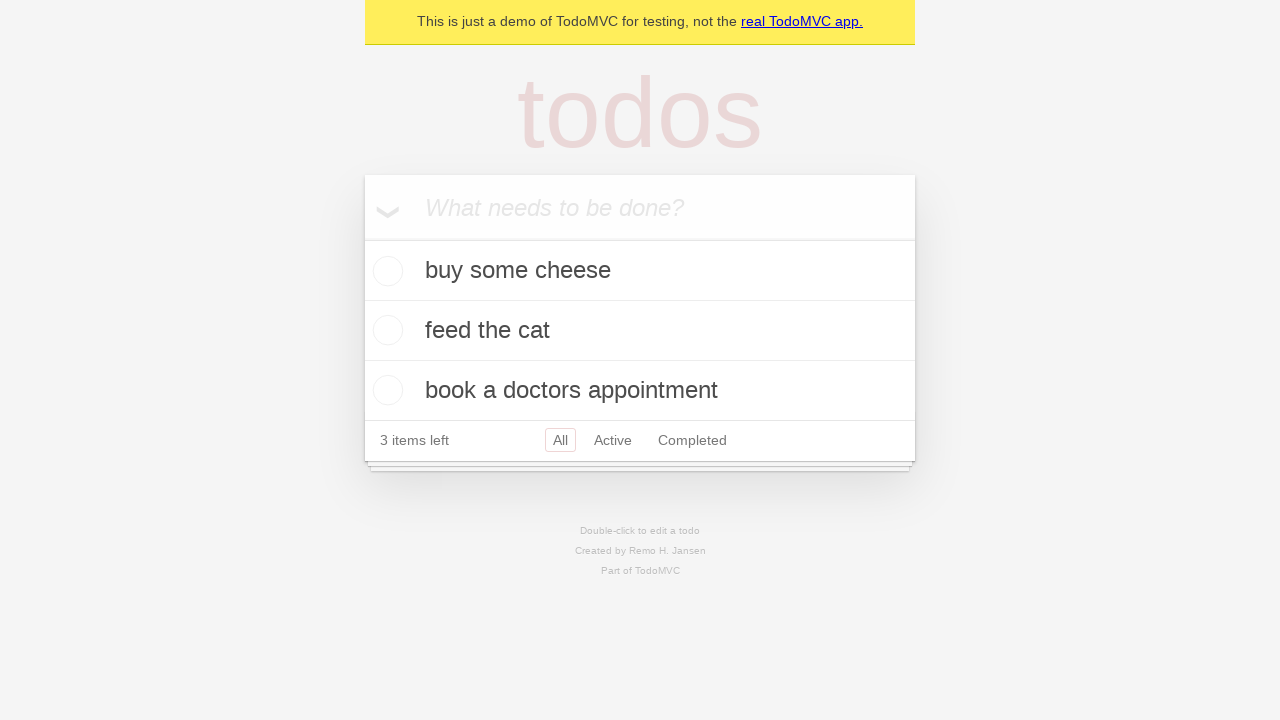

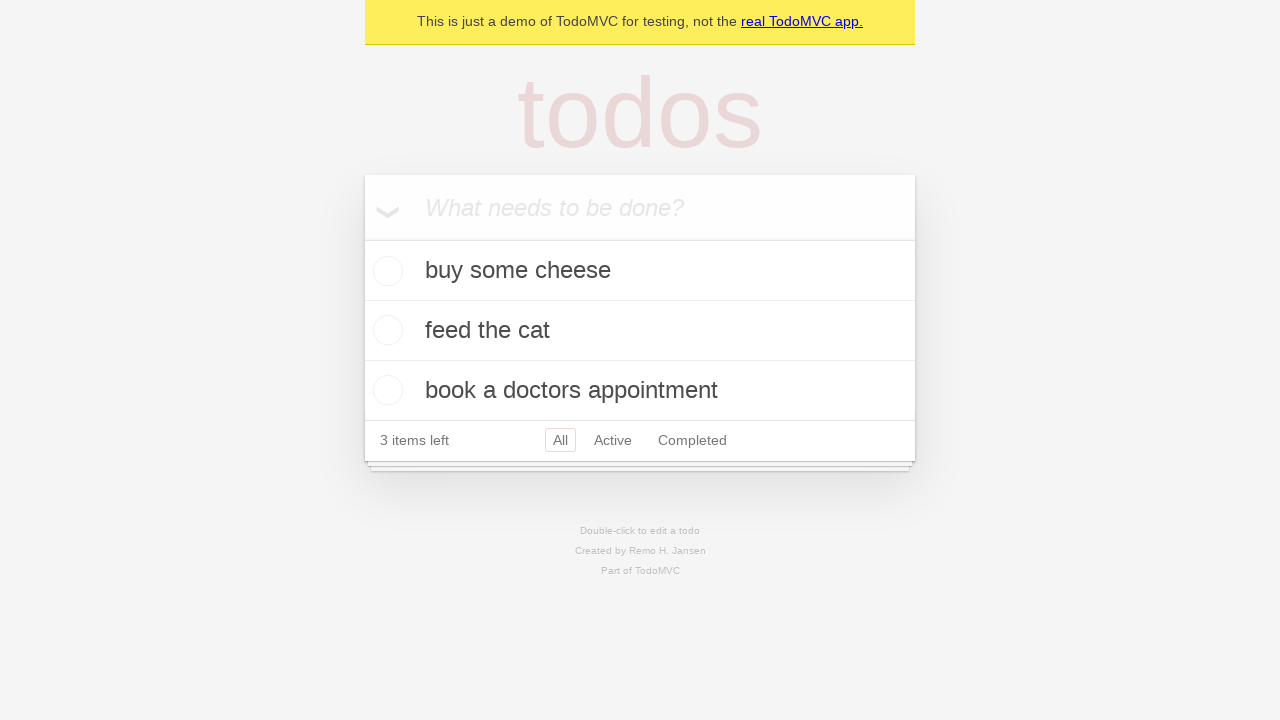